Tests a registration form by filling in required fields and submitting, then verifies the success message

Starting URL: http://suninjuly.github.io/registration1.html

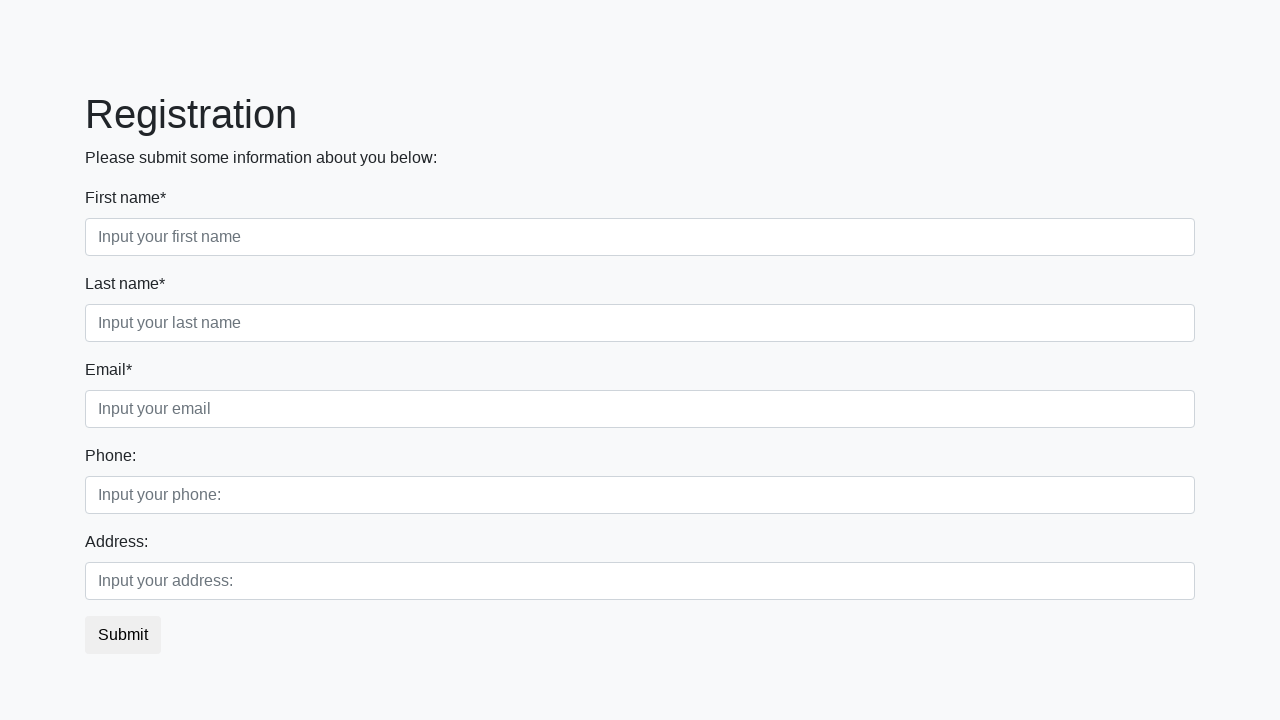

Filled first name field with 'TestFirst' on .form-control.first:required
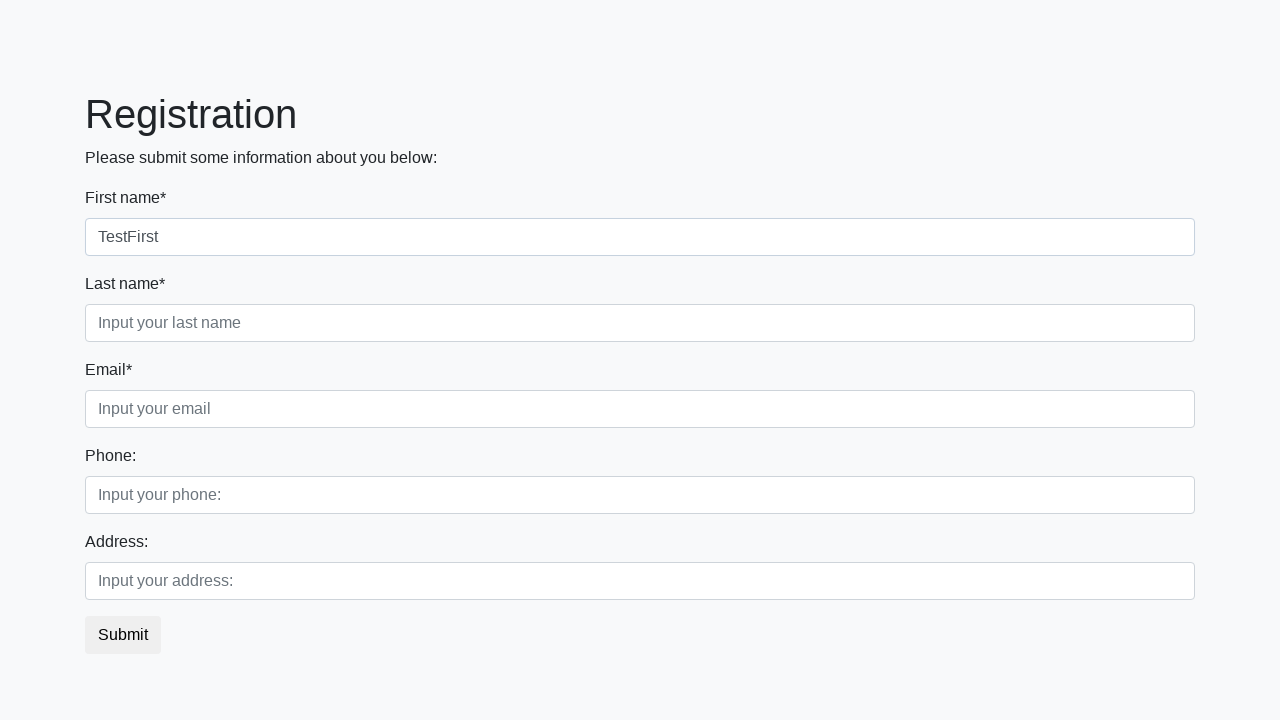

Filled last name field with 'TestLast' on .form-control.second:required
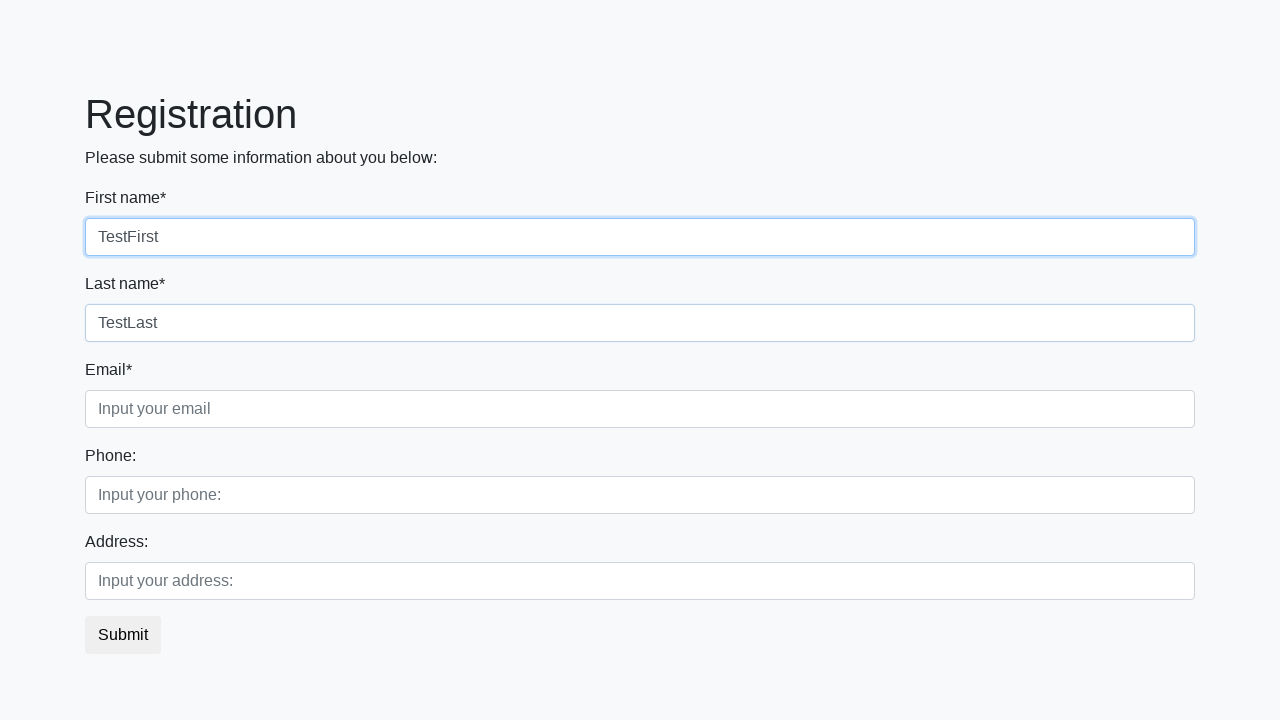

Filled email field with 'test@example.com' on .form-control.third:required
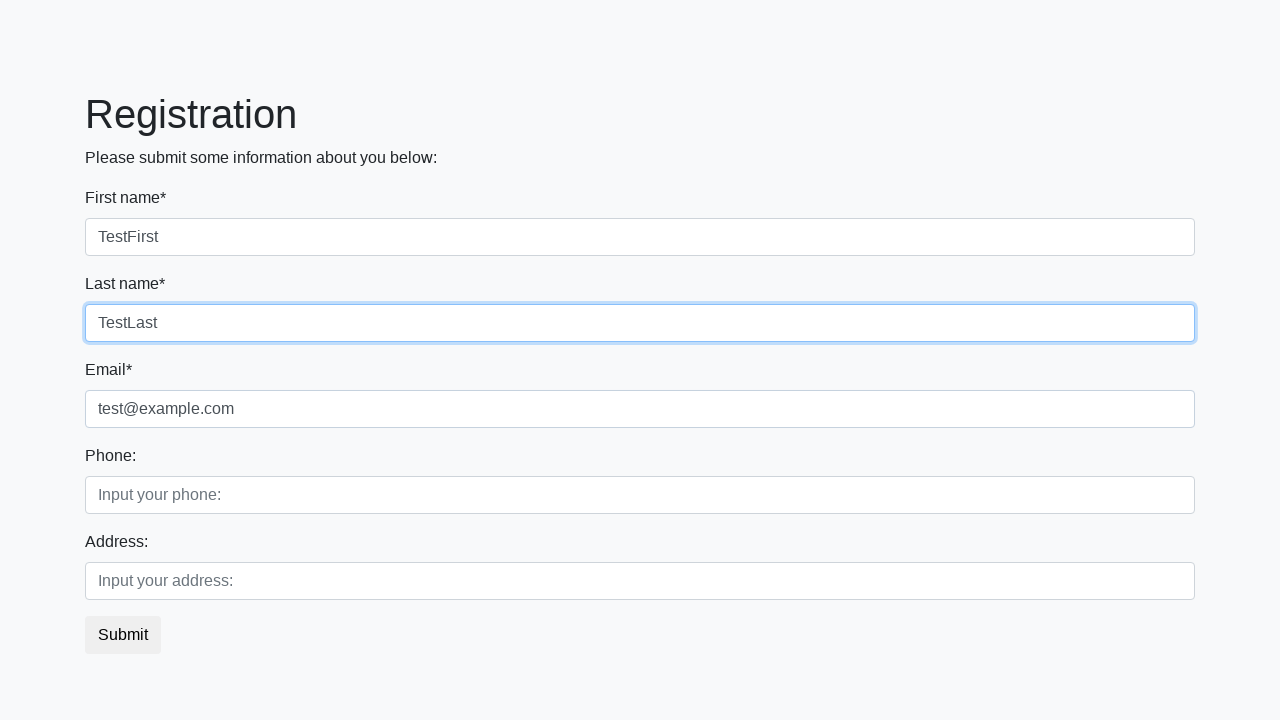

Clicked submit button at (123, 635) on button.btn
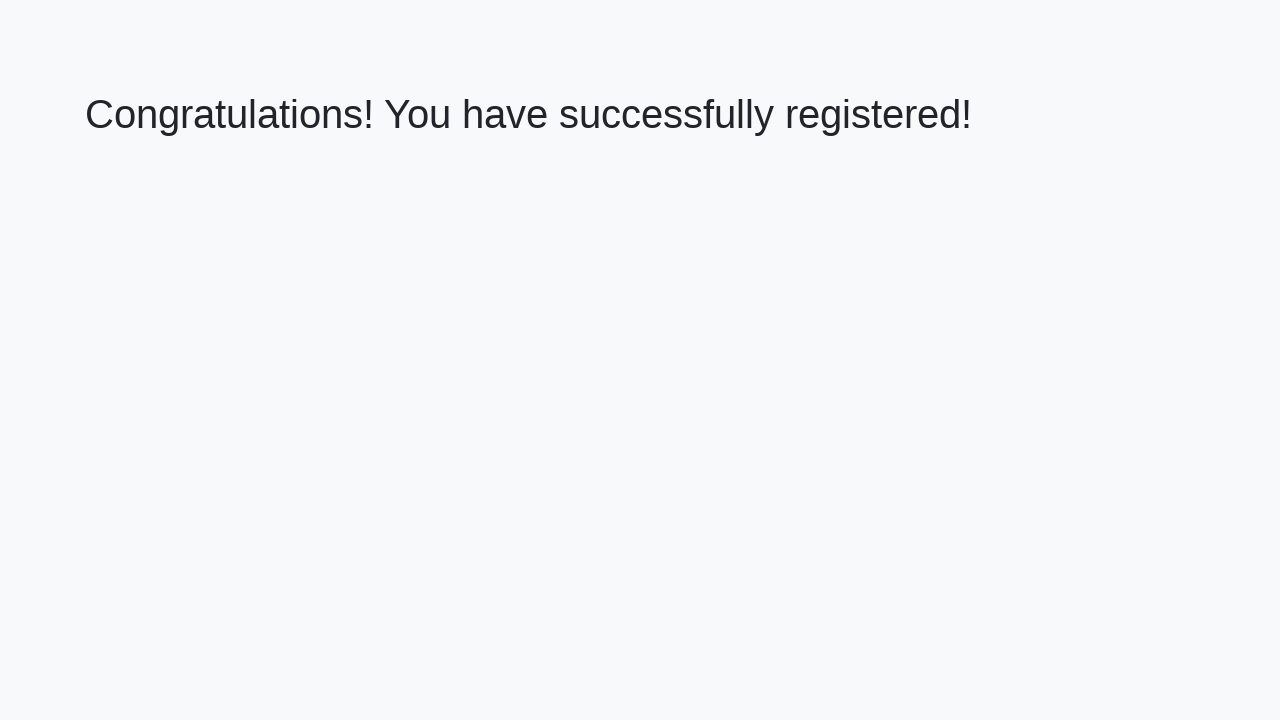

Success message appeared
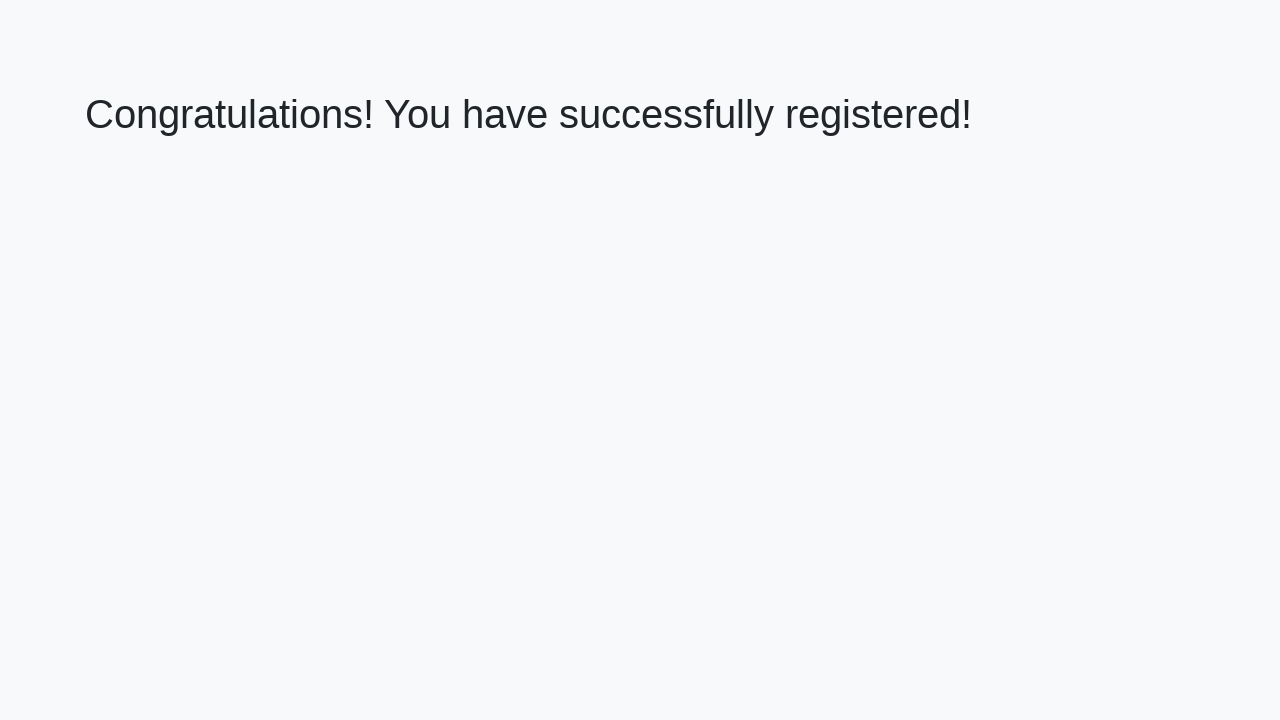

Retrieved success message text: 'Congratulations! You have successfully registered!'
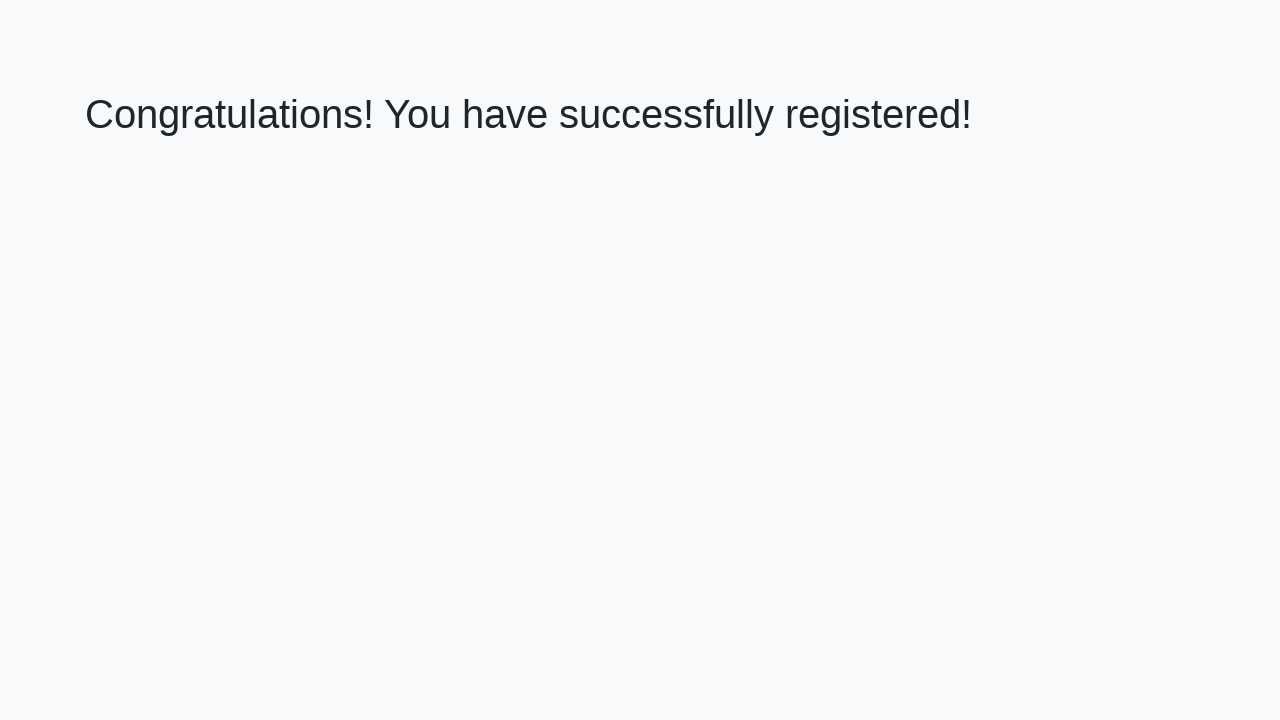

Verified success message matches expected text
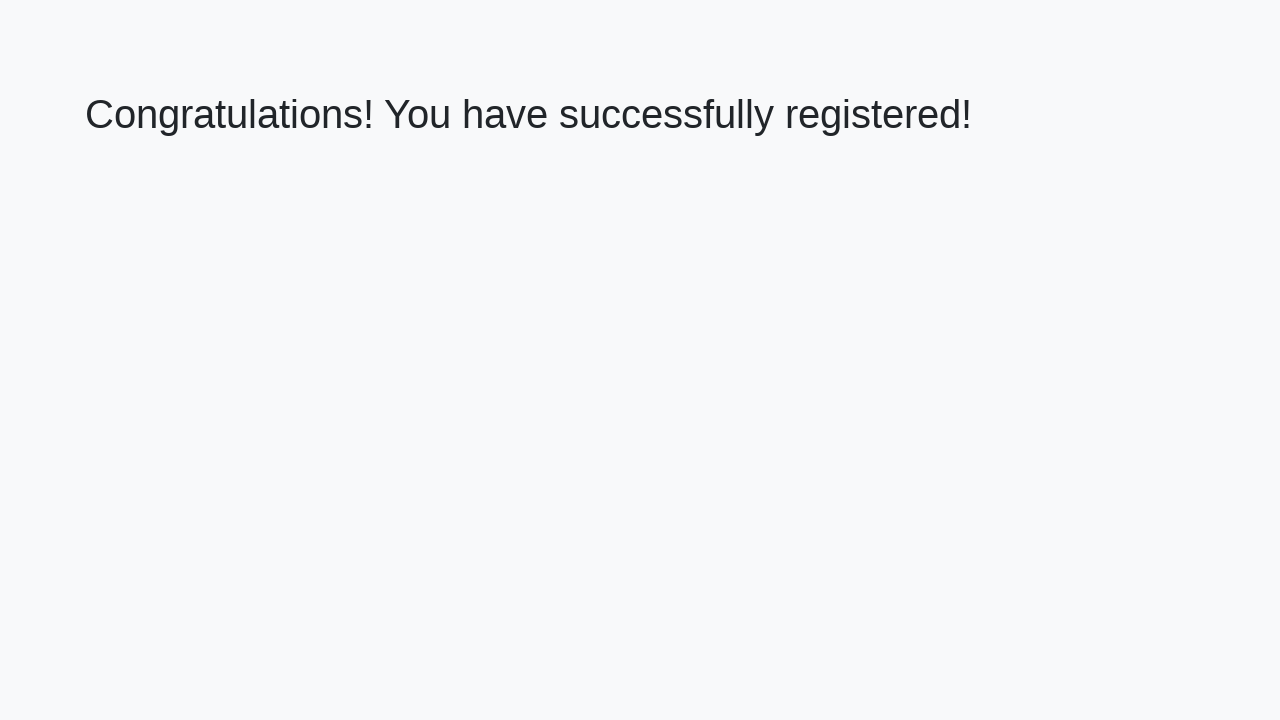

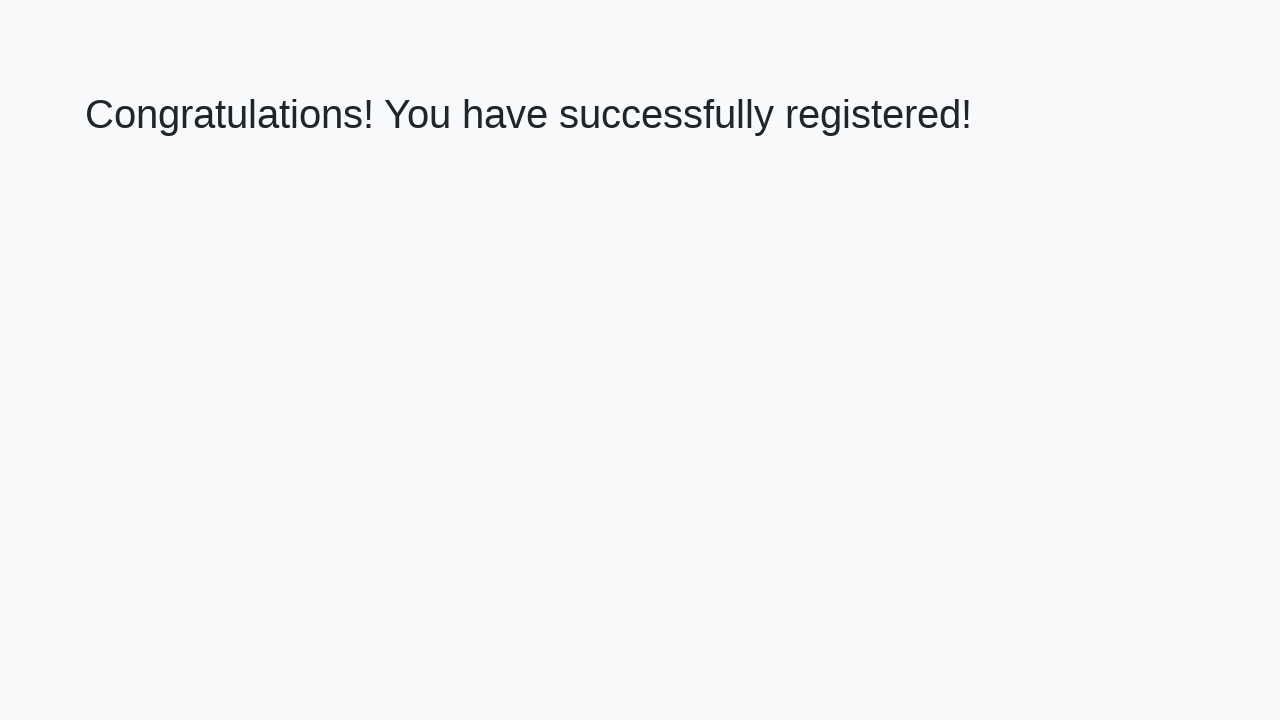